Navigates to a fake jobs listing site, clicks on the first "Learn" link which opens a new tab, then clicks the "Join" link on the new page

Starting URL: https://realpython.github.io/fake-jobs/

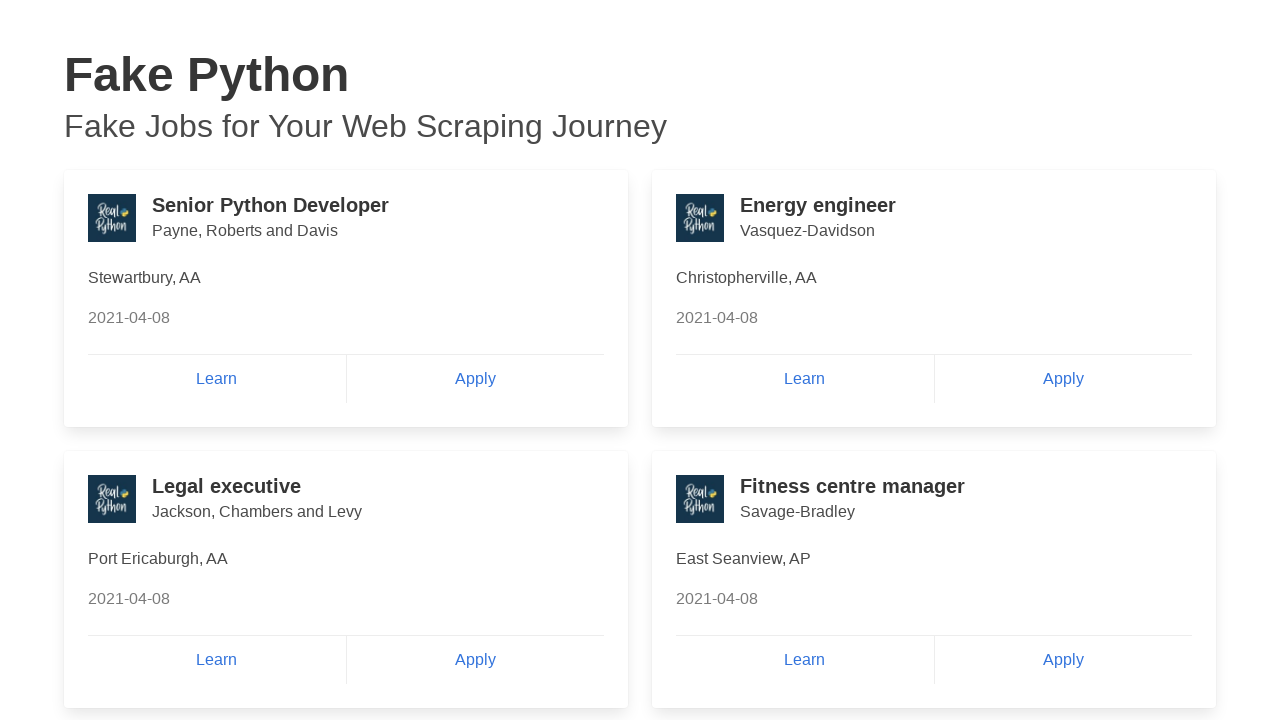

Navigated to fake jobs listing site
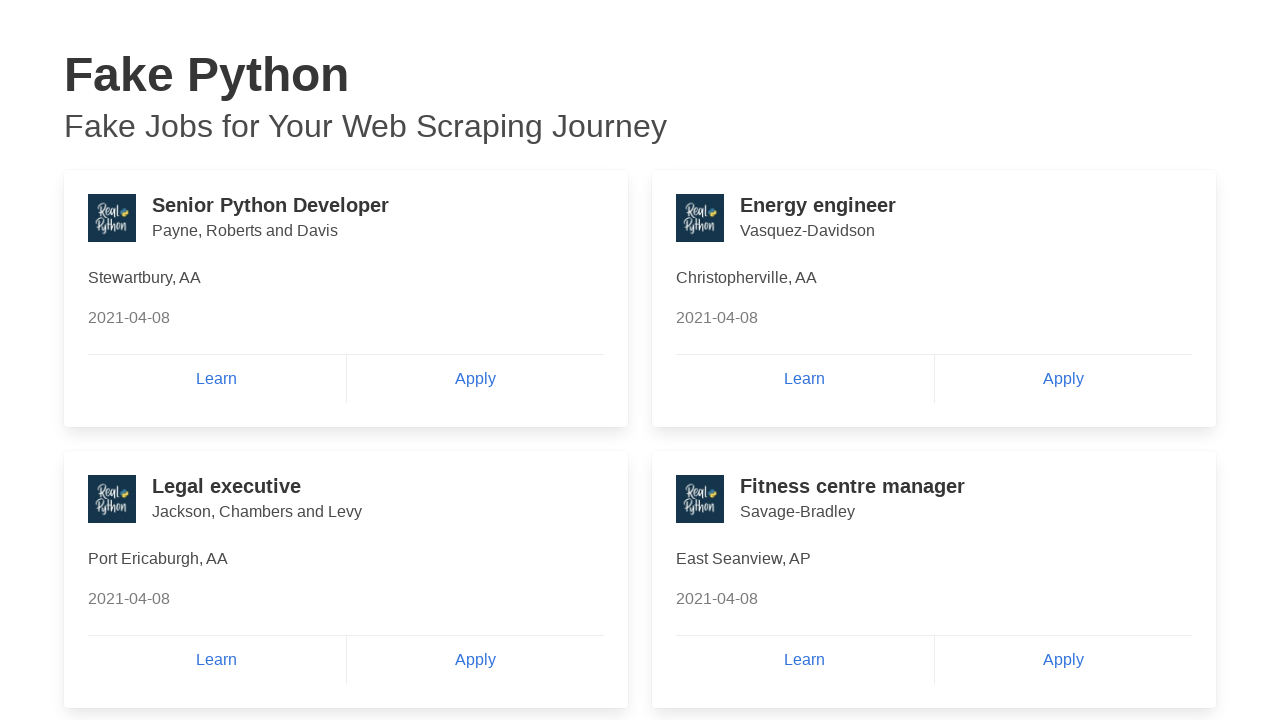

Clicked the first Learn link, opening a new tab at (217, 379) on (//a[.='Learn'])[1]
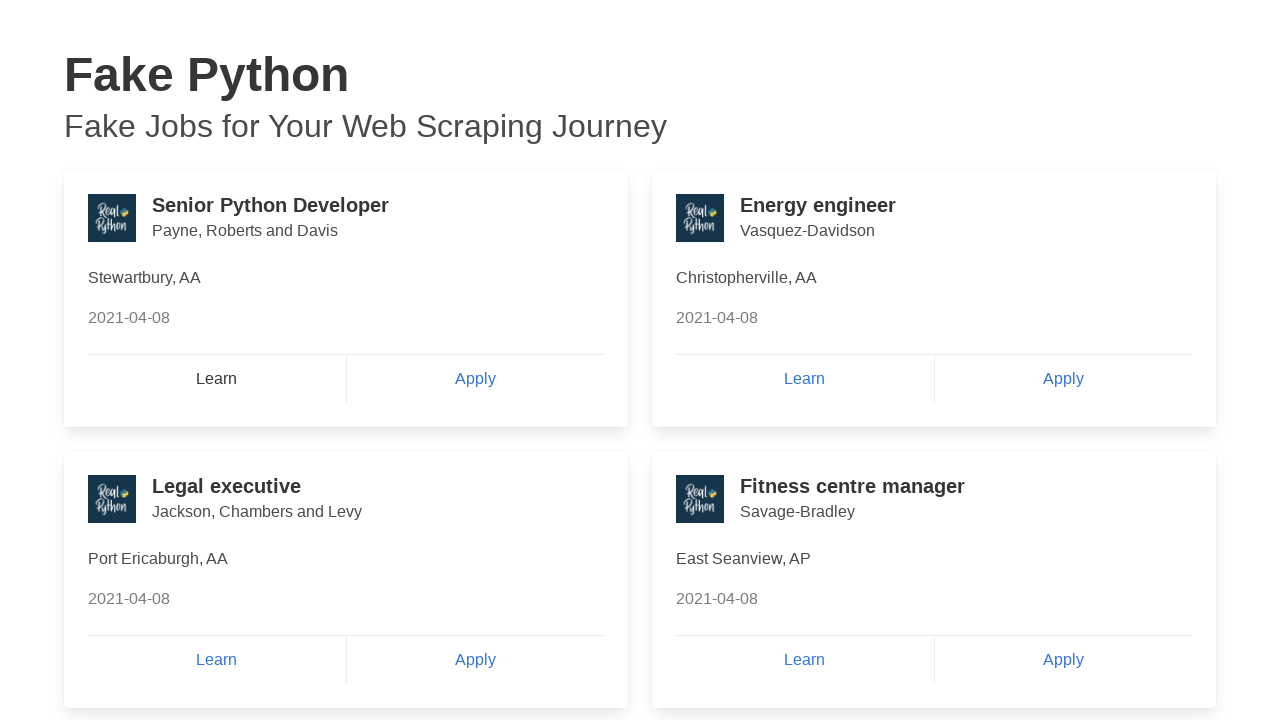

Retrieved the new page object from the context
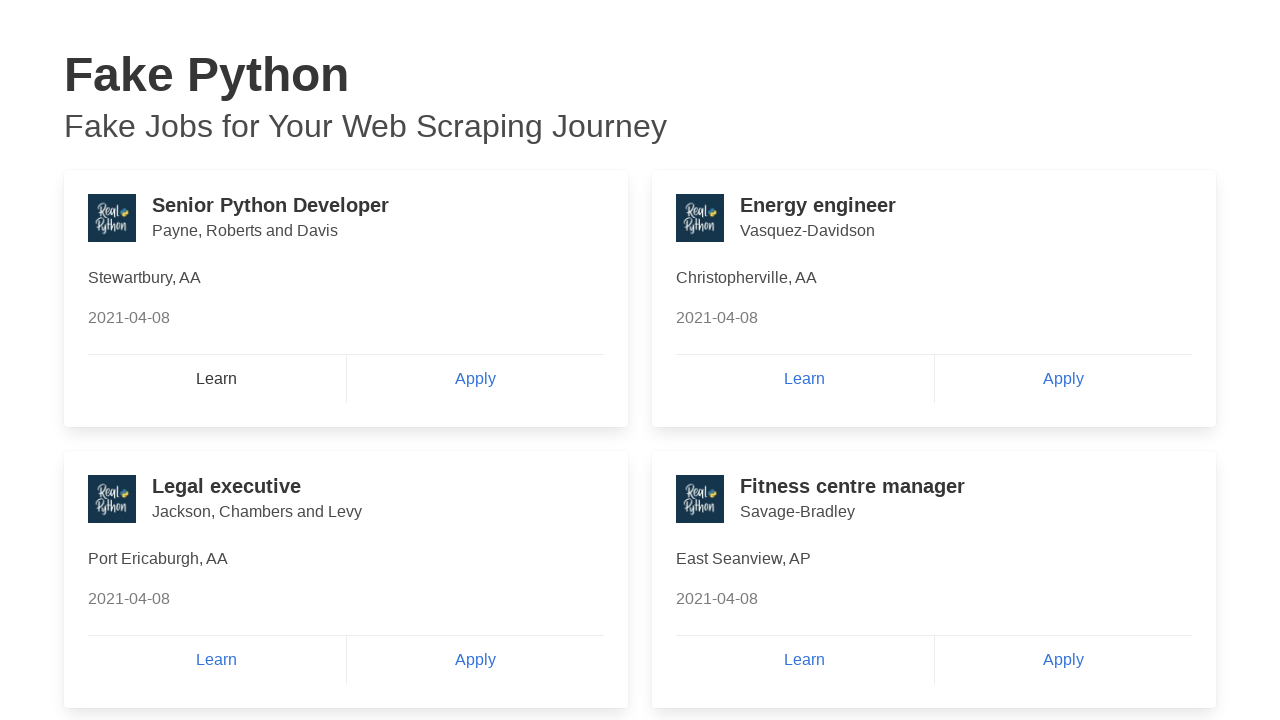

New page finished loading
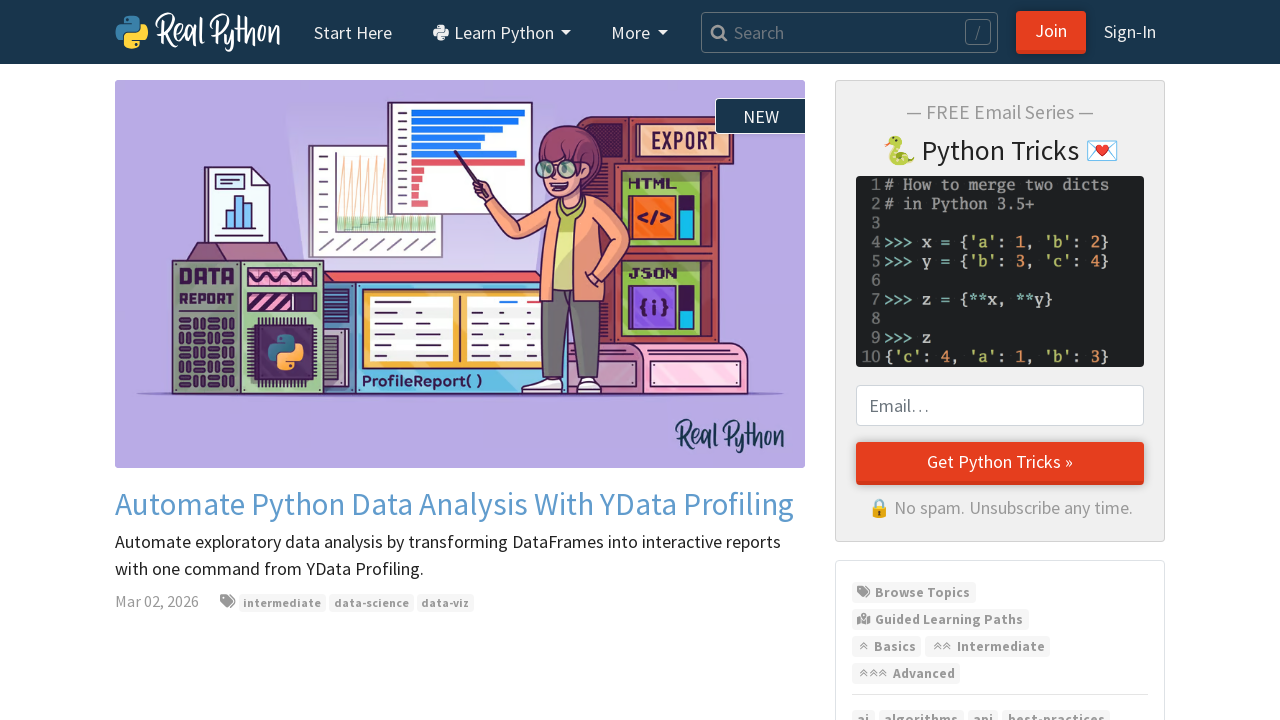

Clicked the Join link on the new page at (1051, 32) on xpath=//a[.='Join']
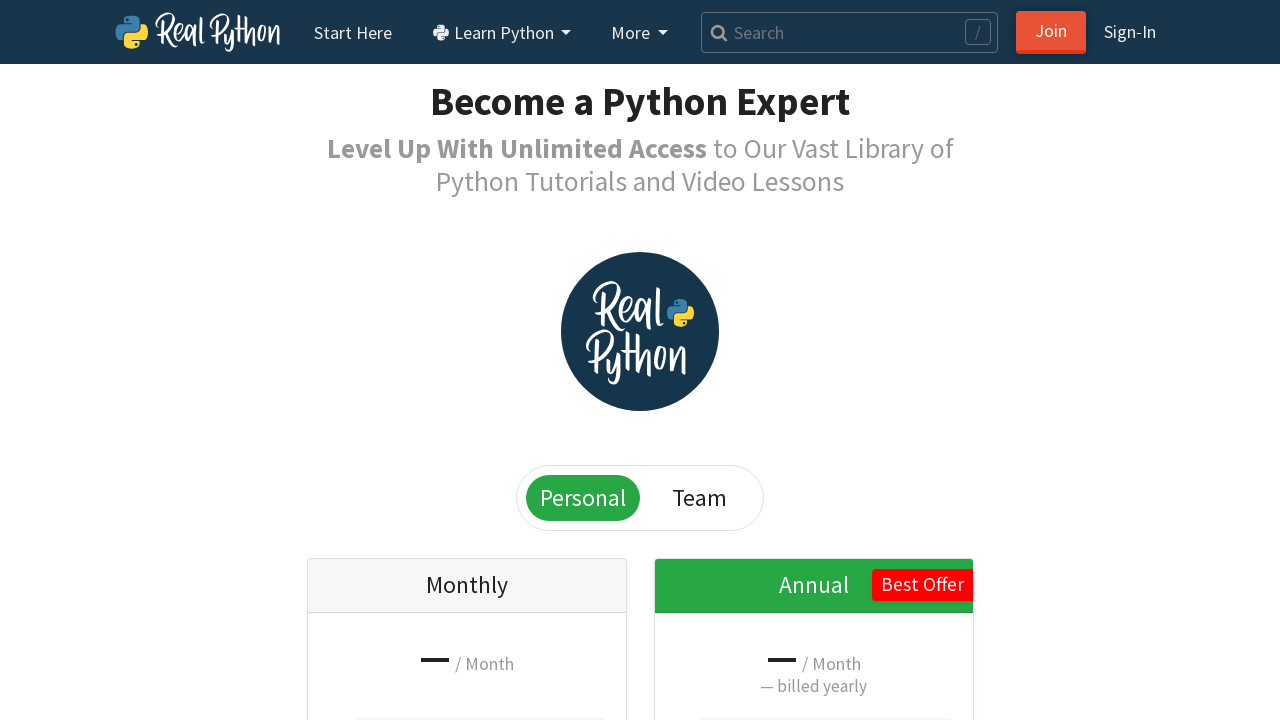

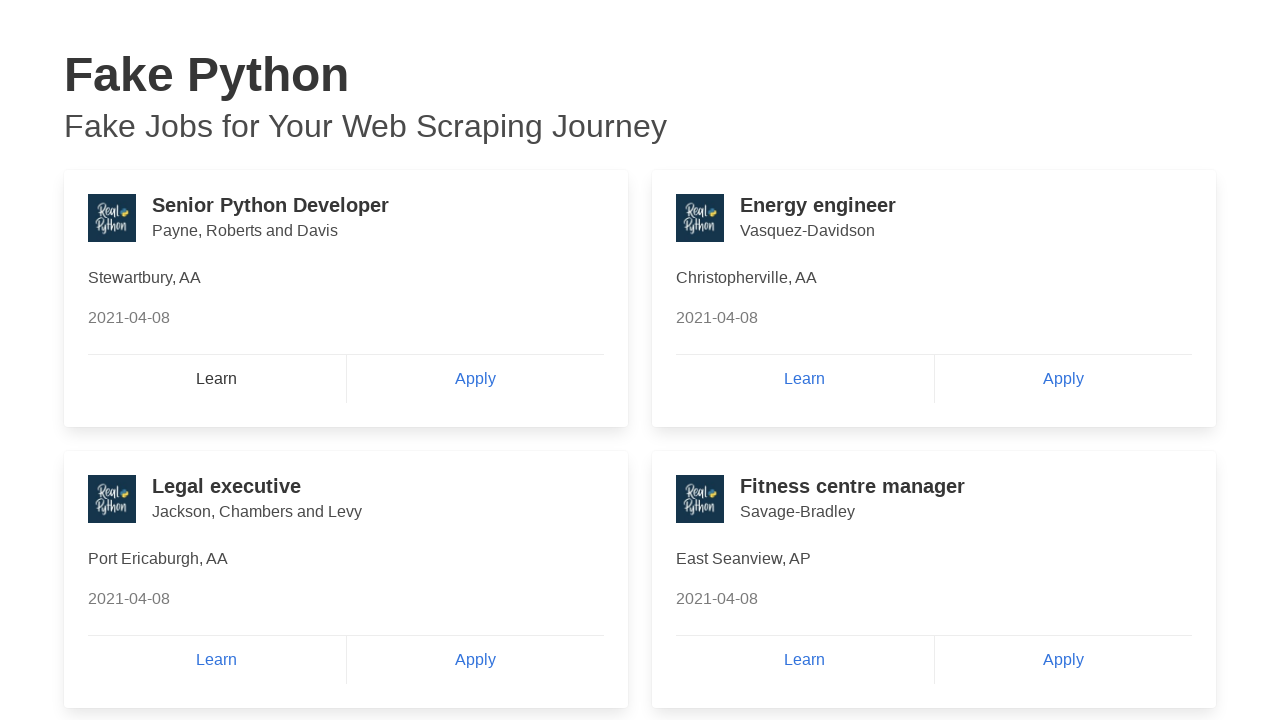